Tests keypress form by entering a name and clicking a button

Starting URL: https://formy-project.herokuapp.com/keypress

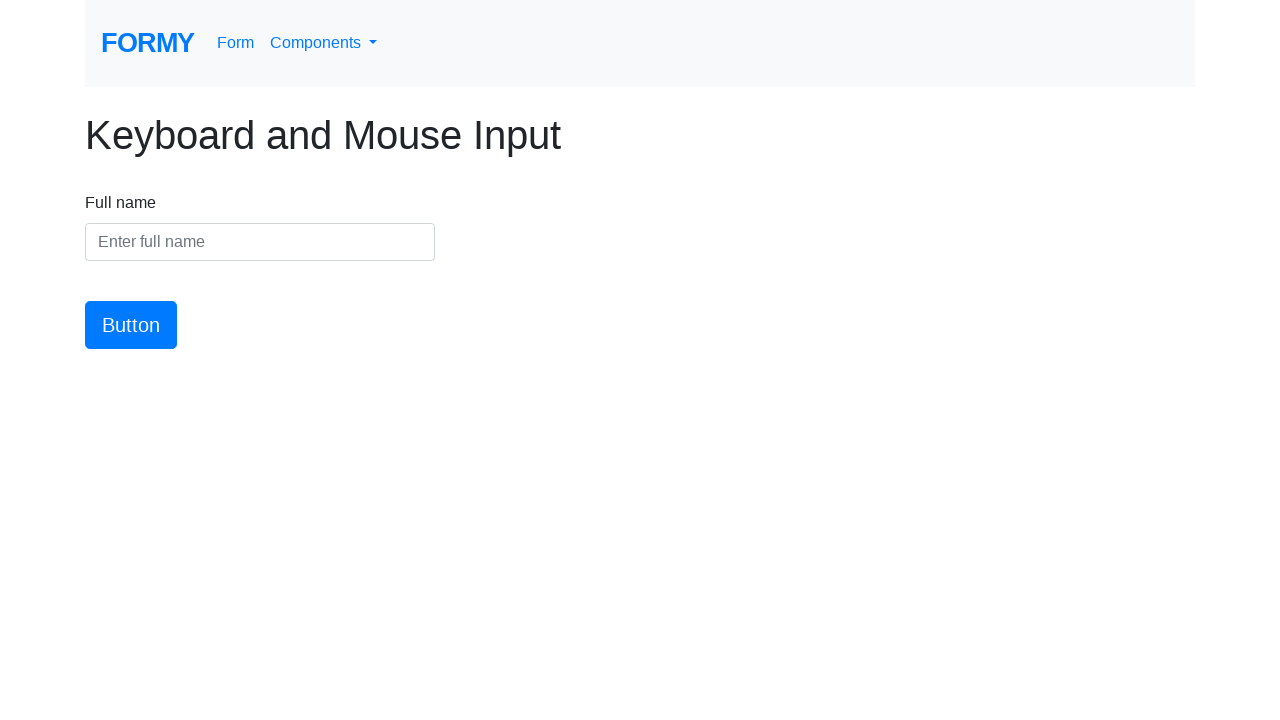

Clicked on the name input field at (260, 242) on #name
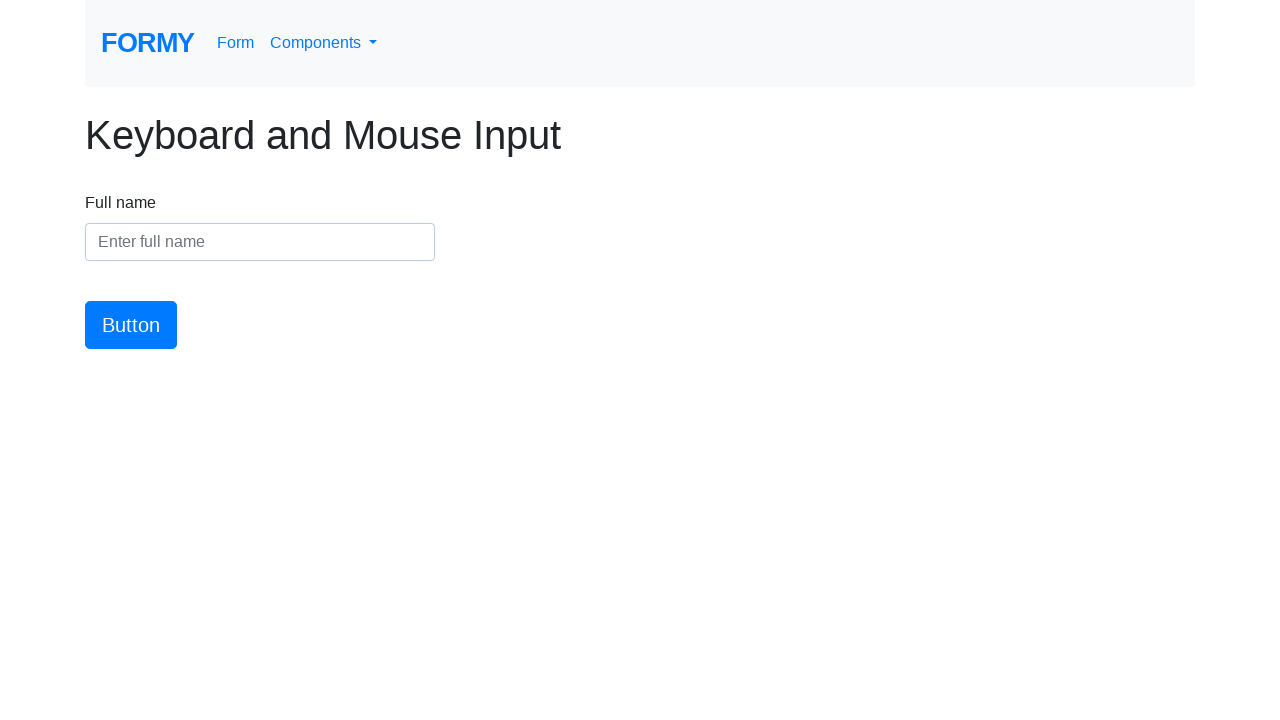

Entered name 'Ngoc' in the name field on #name
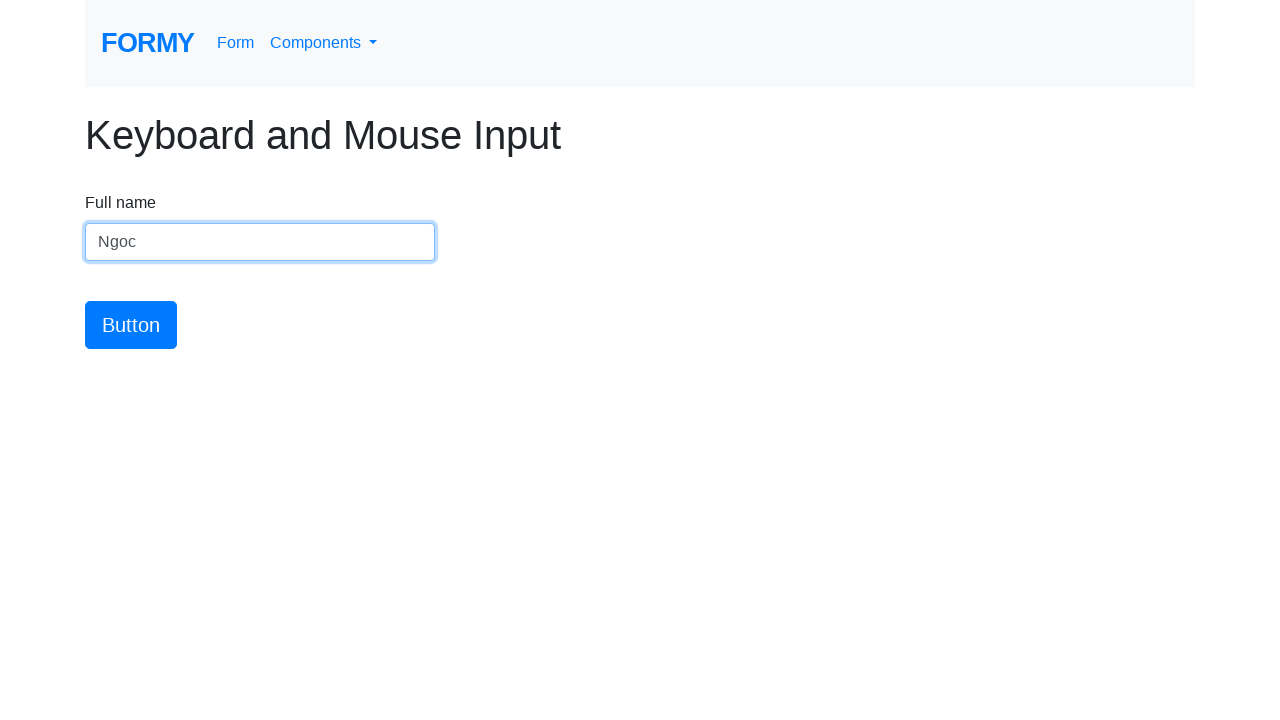

Clicked the submit button at (131, 325) on #button
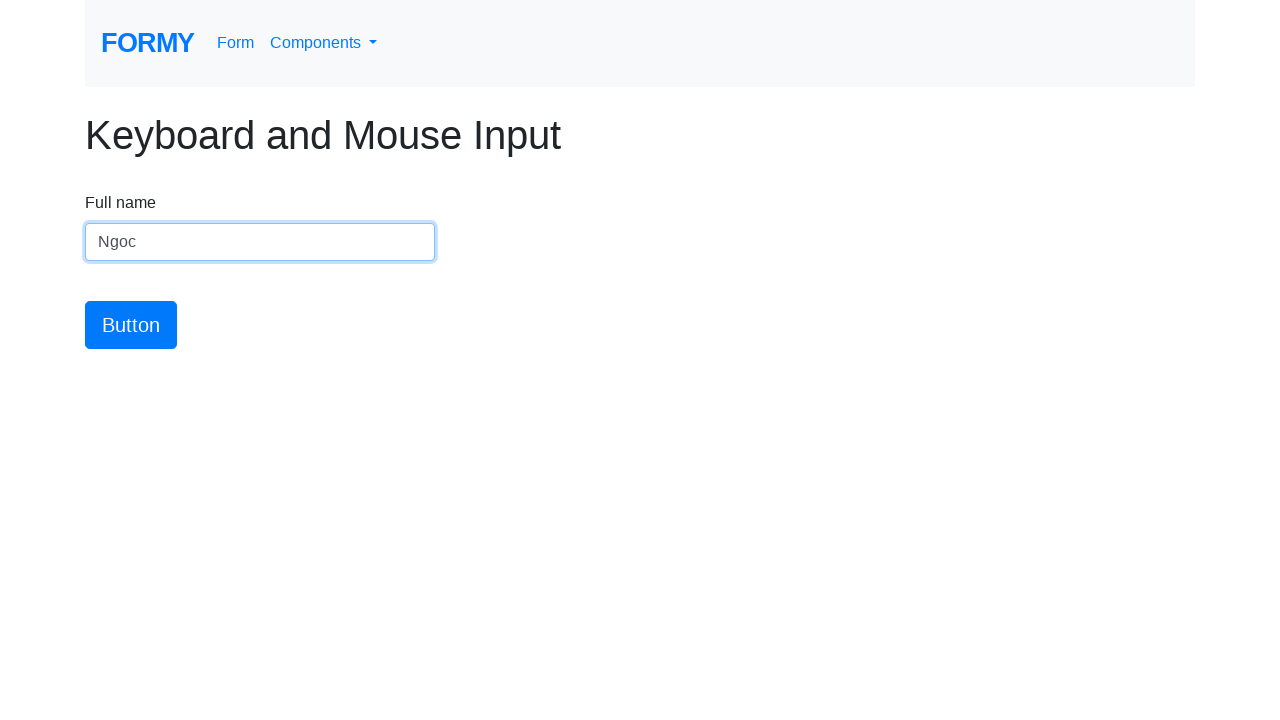

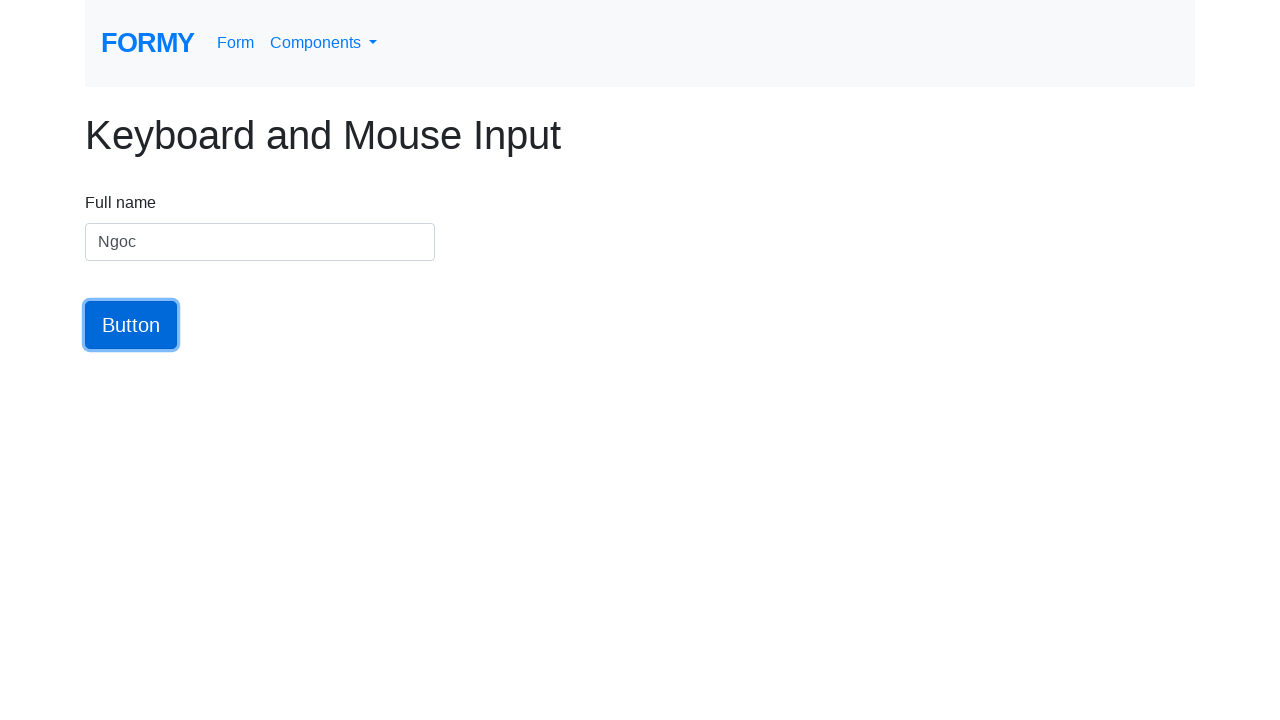